Tests handling of JavaScript alerts, confirmations, and prompts by triggering each type and interacting with them appropriately

Starting URL: https://the-internet.herokuapp.com/javascript_alerts

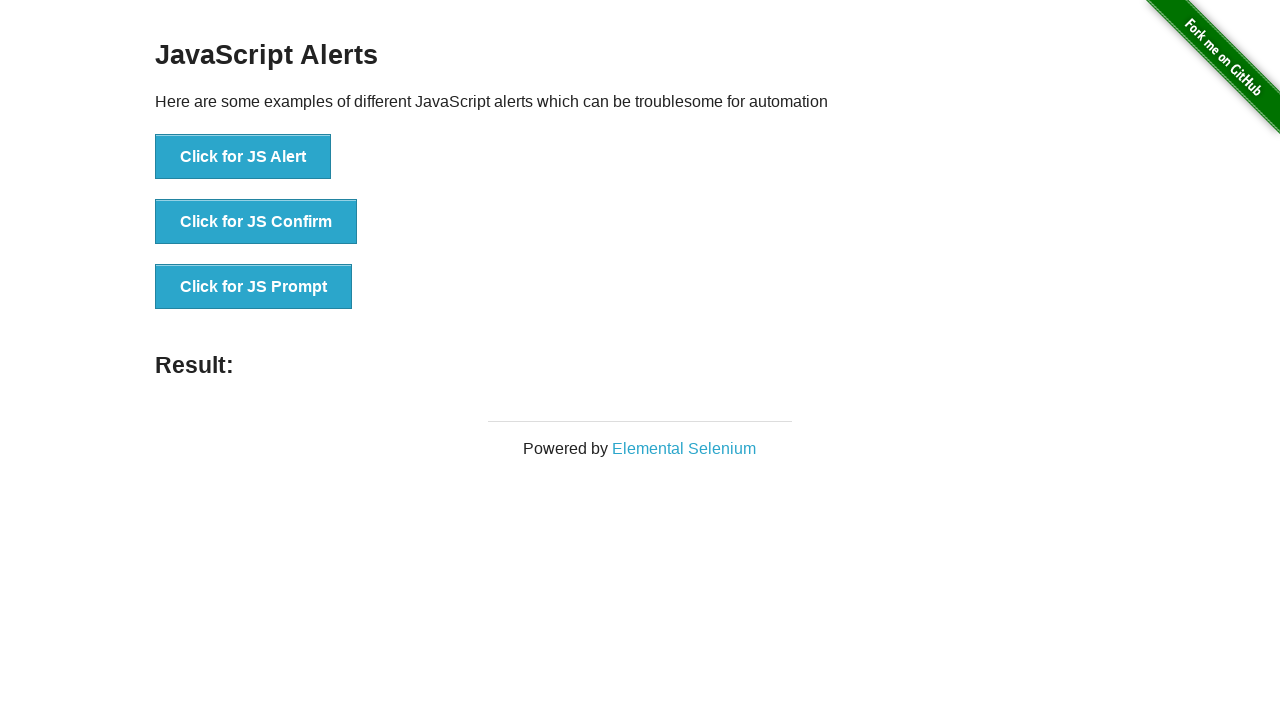

Clicked 'Click for JS Alert' button at (243, 157) on xpath=//button[contains(text(),'Click for JS Alert')]
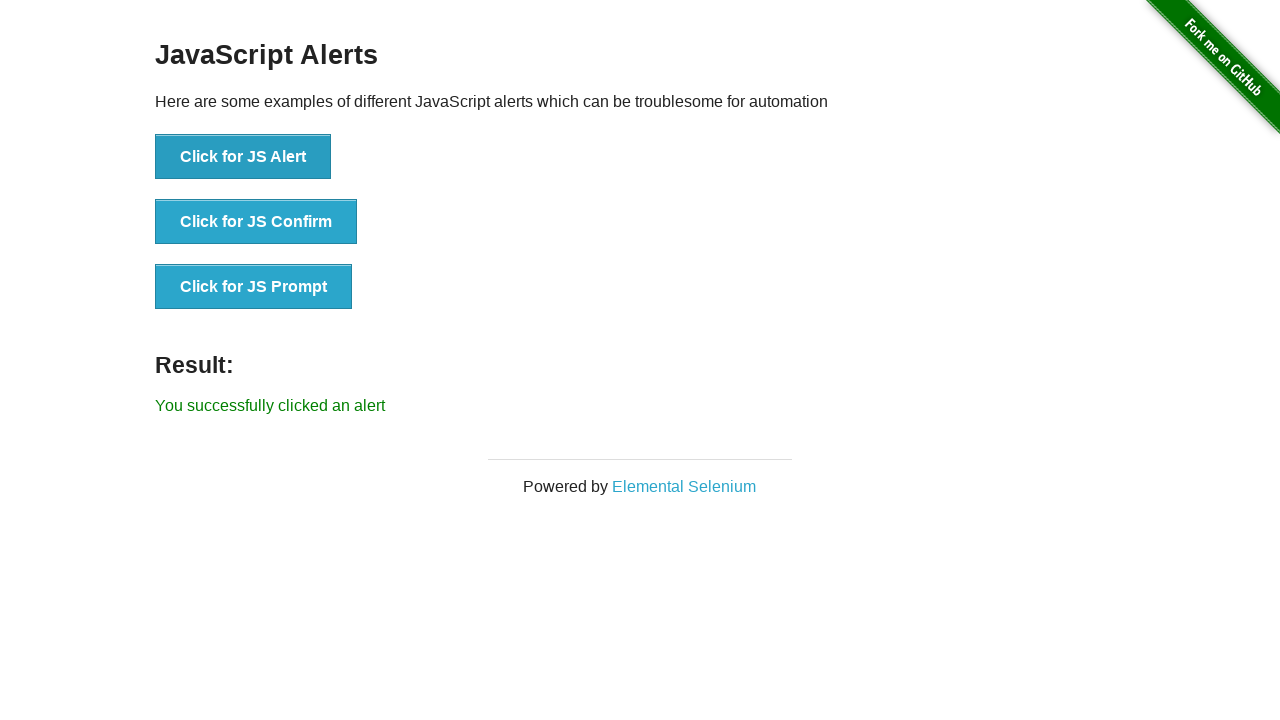

Set up dialog handler to accept JS Alert
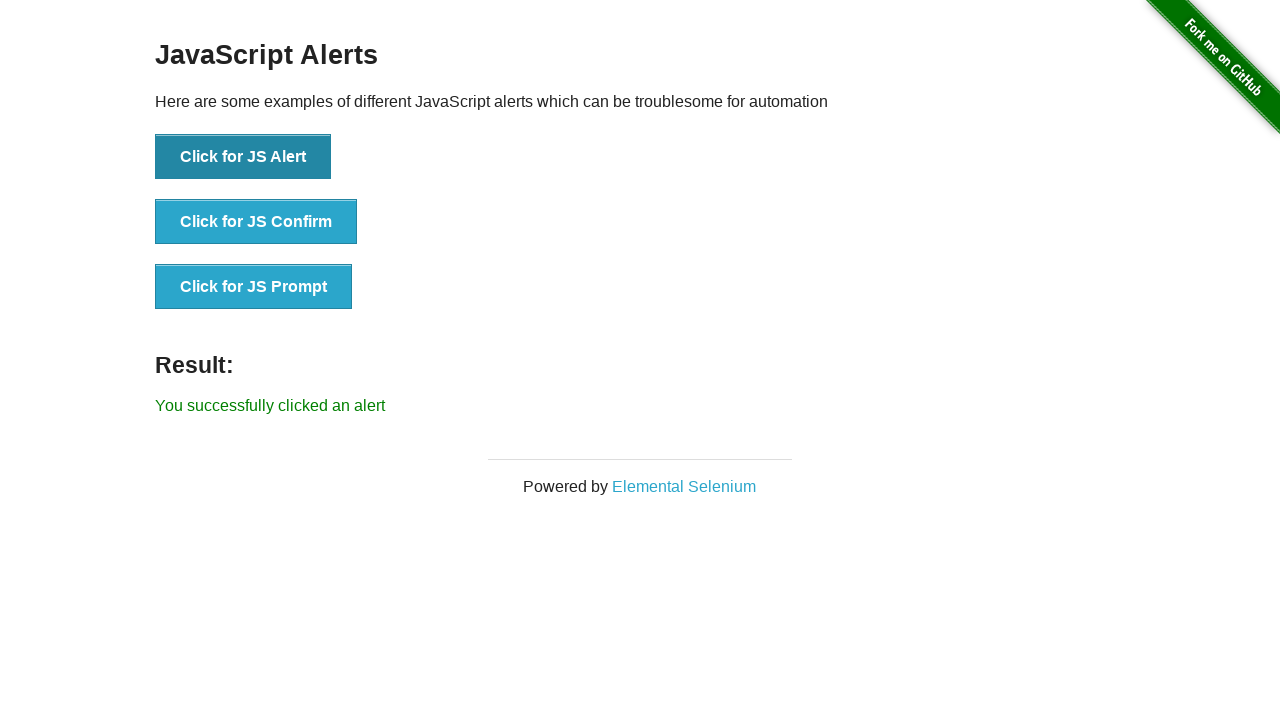

Waited 2 seconds to observe JS Alert result
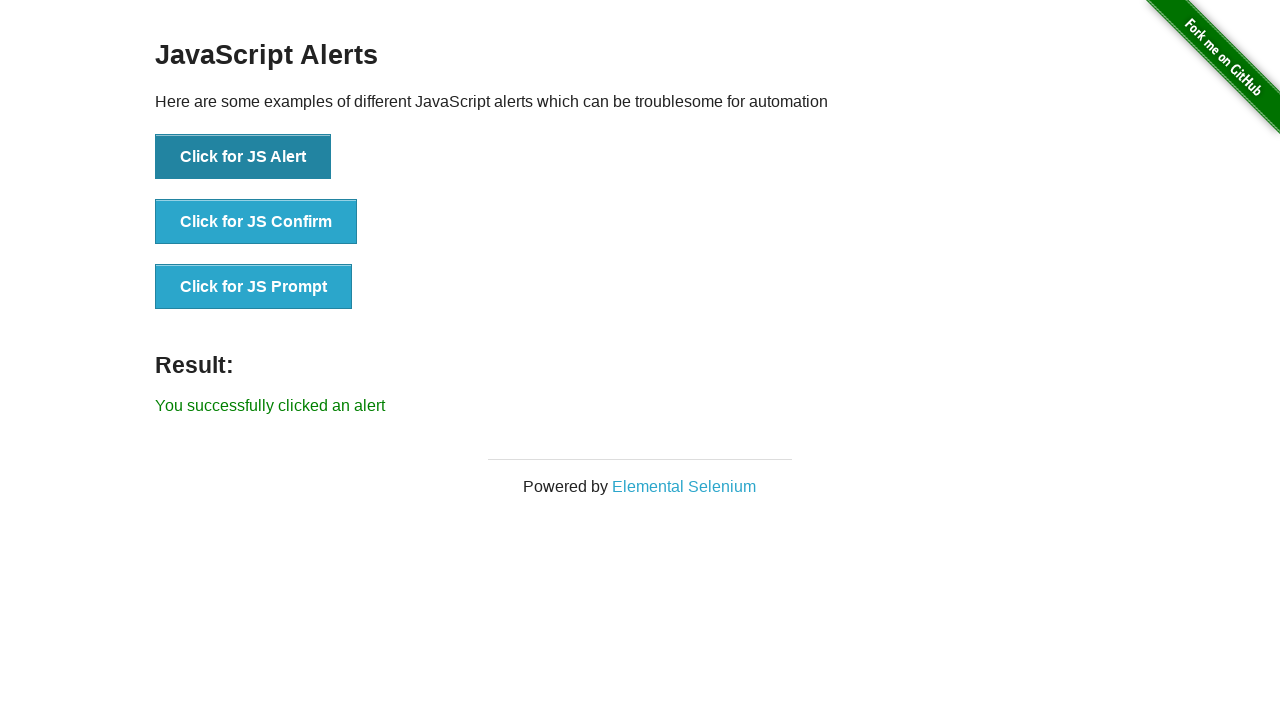

Clicked 'Click for JS Confirm' button at (256, 222) on xpath=//button[contains(text(),'Click for JS Confirm')]
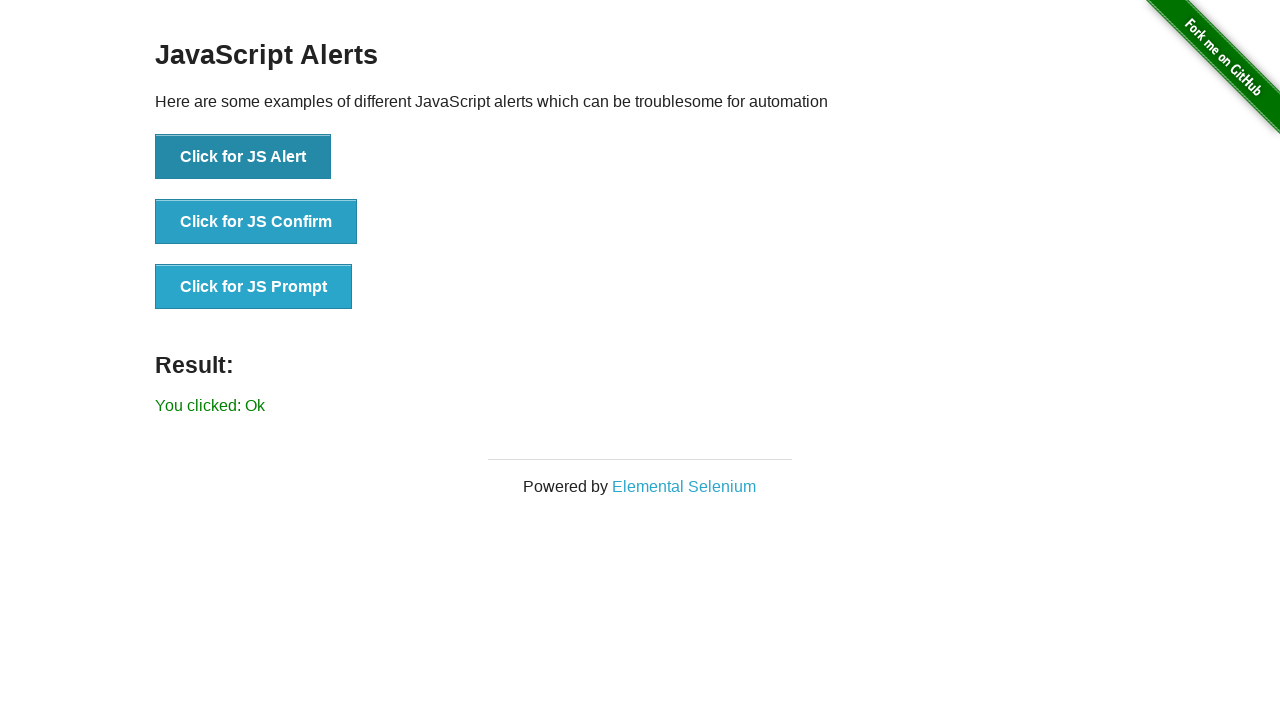

Set up dialog handler to dismiss JS Confirm
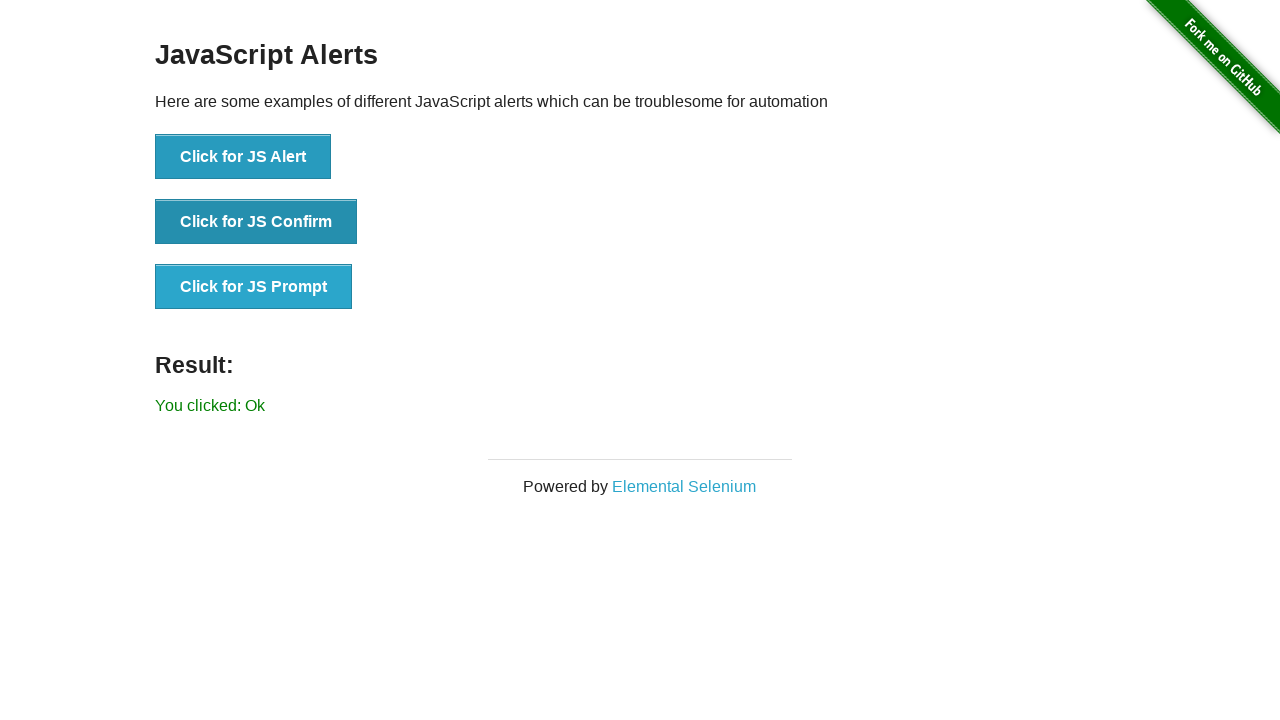

Waited 2 seconds to observe JS Confirm result
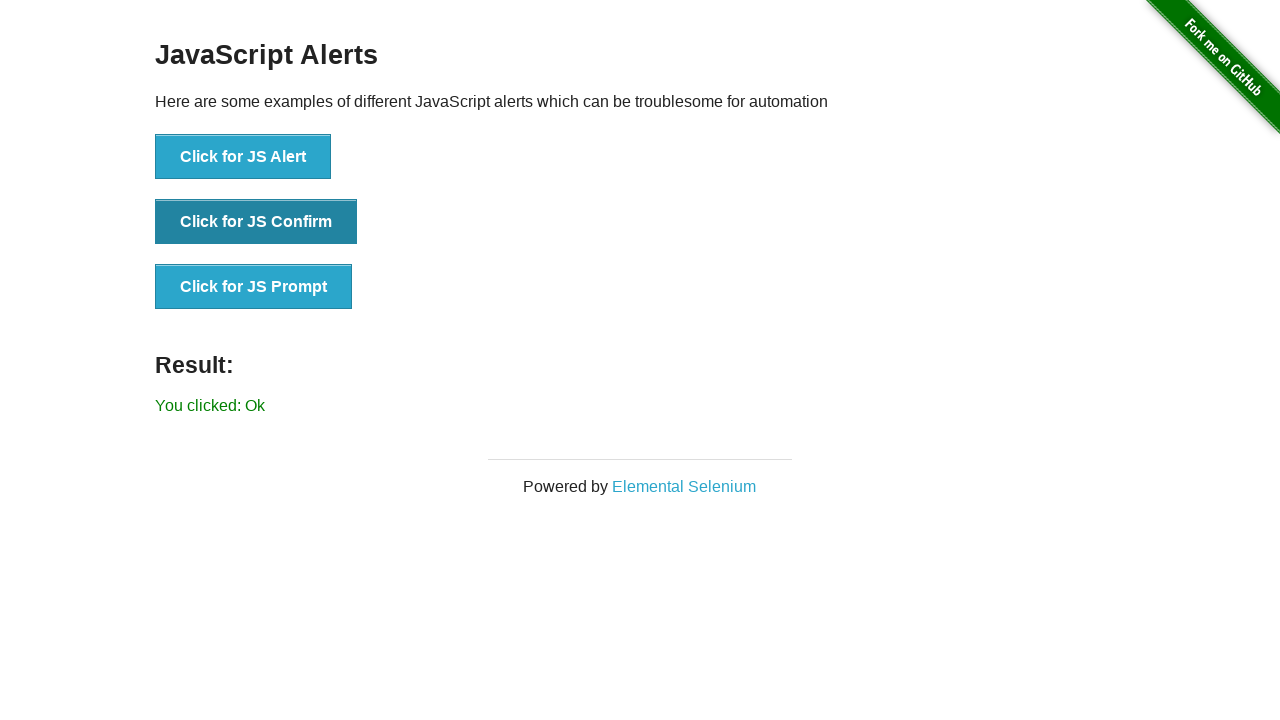

Clicked 'Click for JS Prompt' button at (254, 287) on xpath=//button[contains(text(),'Click for JS Prompt')]
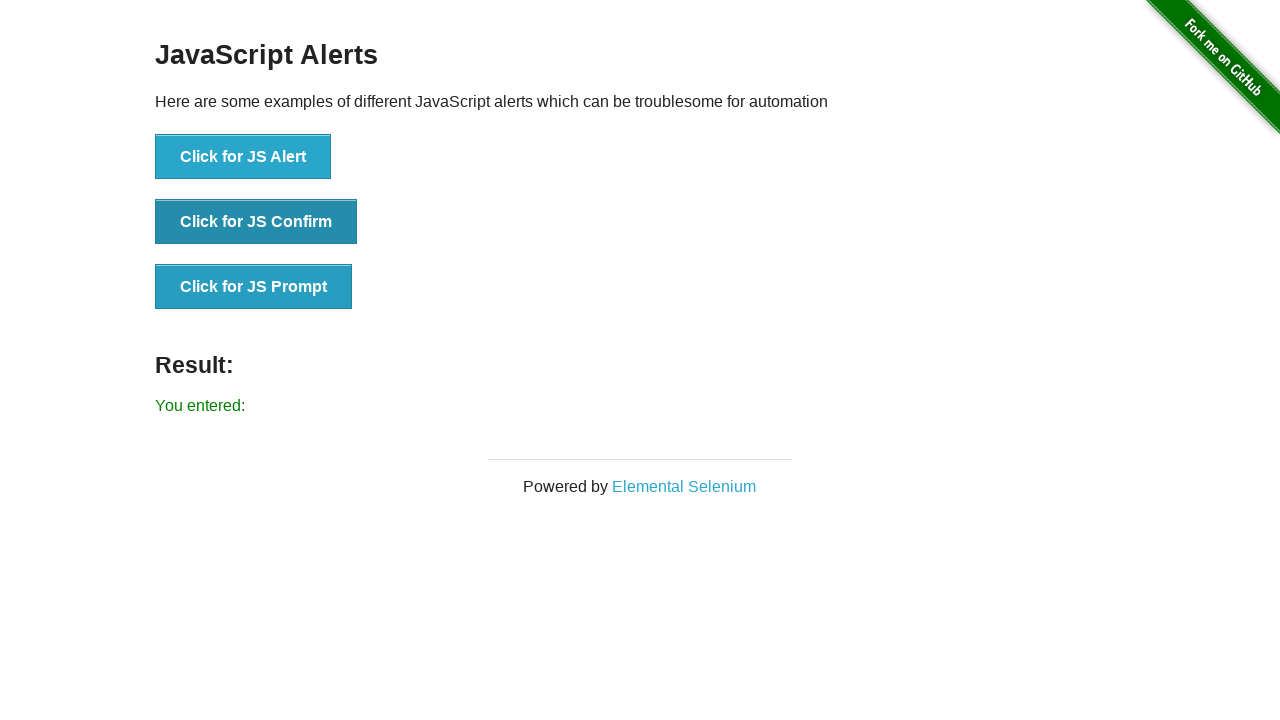

Set up dialog handler to accept JS Prompt with text 'Testing'
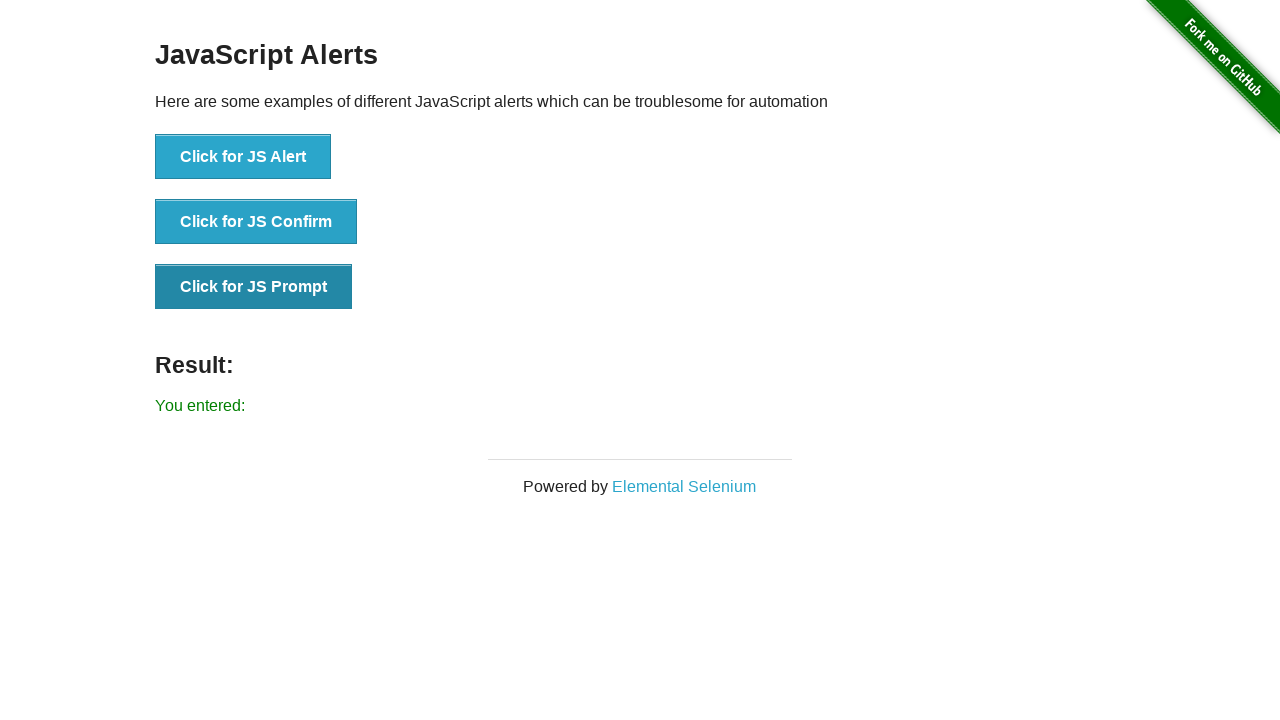

Waited 2 seconds to observe JS Prompt result
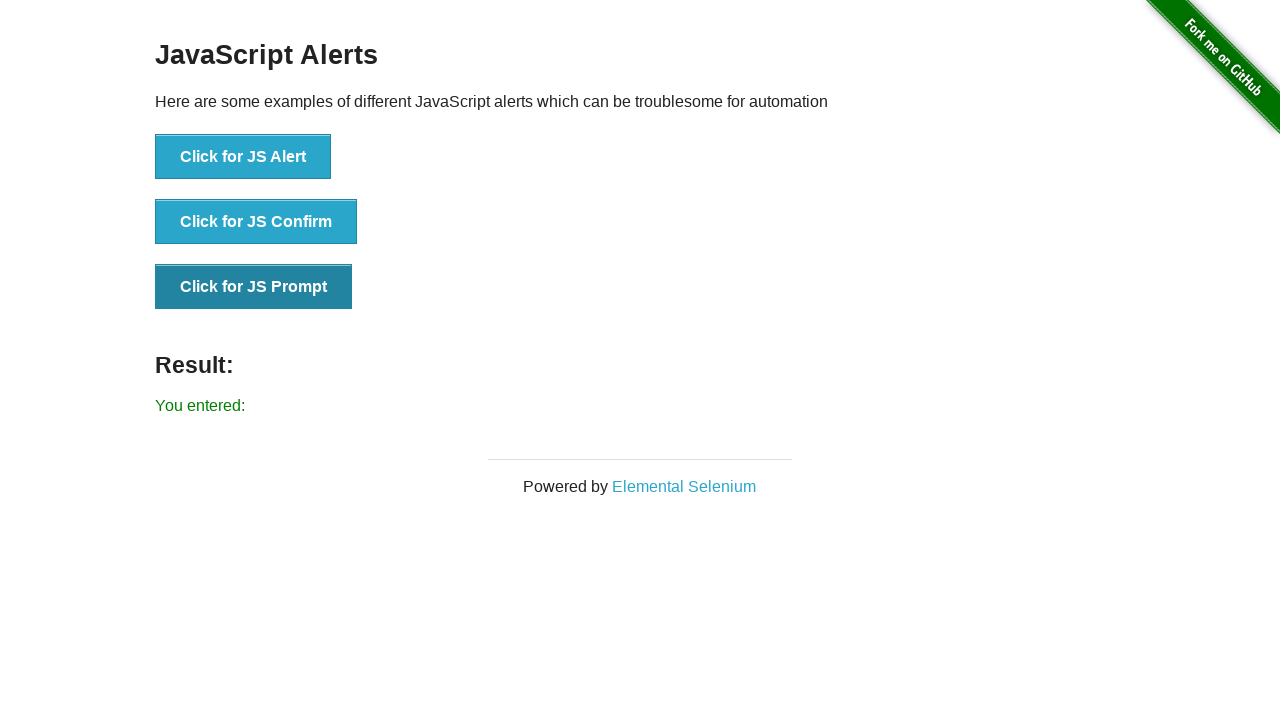

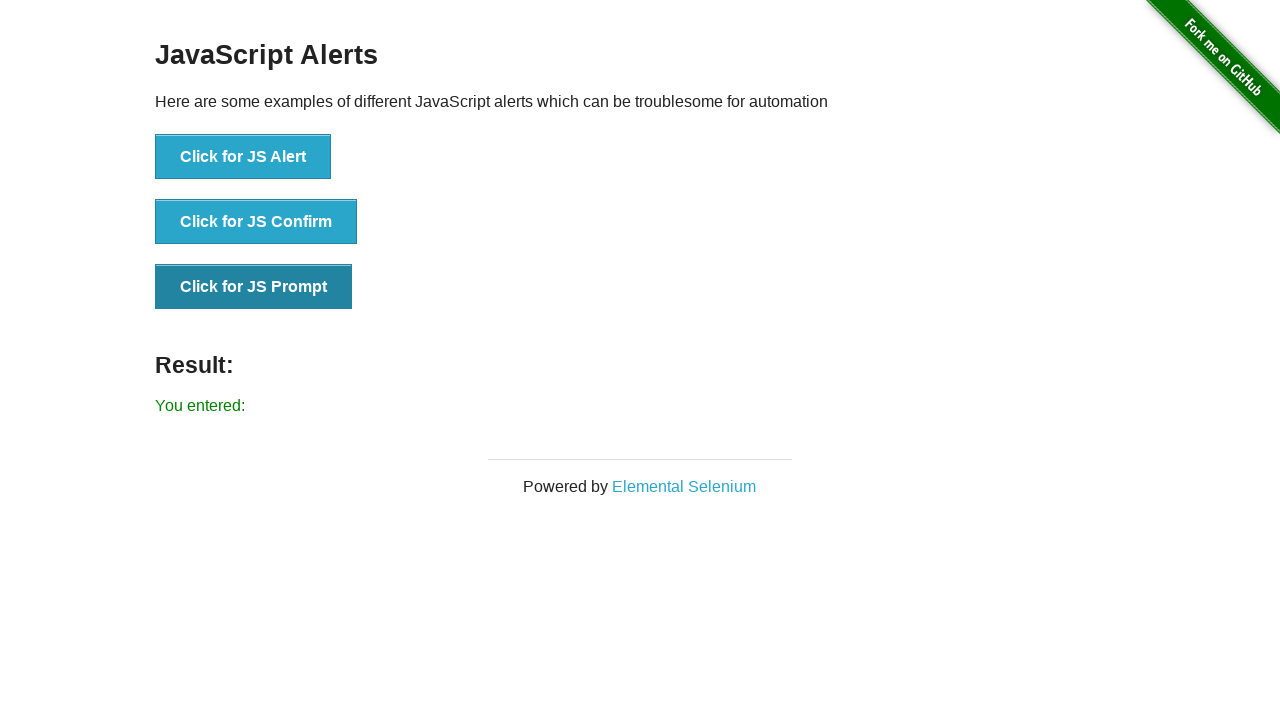